Tests radio button and checkbox selection states by clicking age under 18 radio and Java checkbox, then verifying their selected states

Starting URL: https://automationfc.github.io/basic-form/index.html

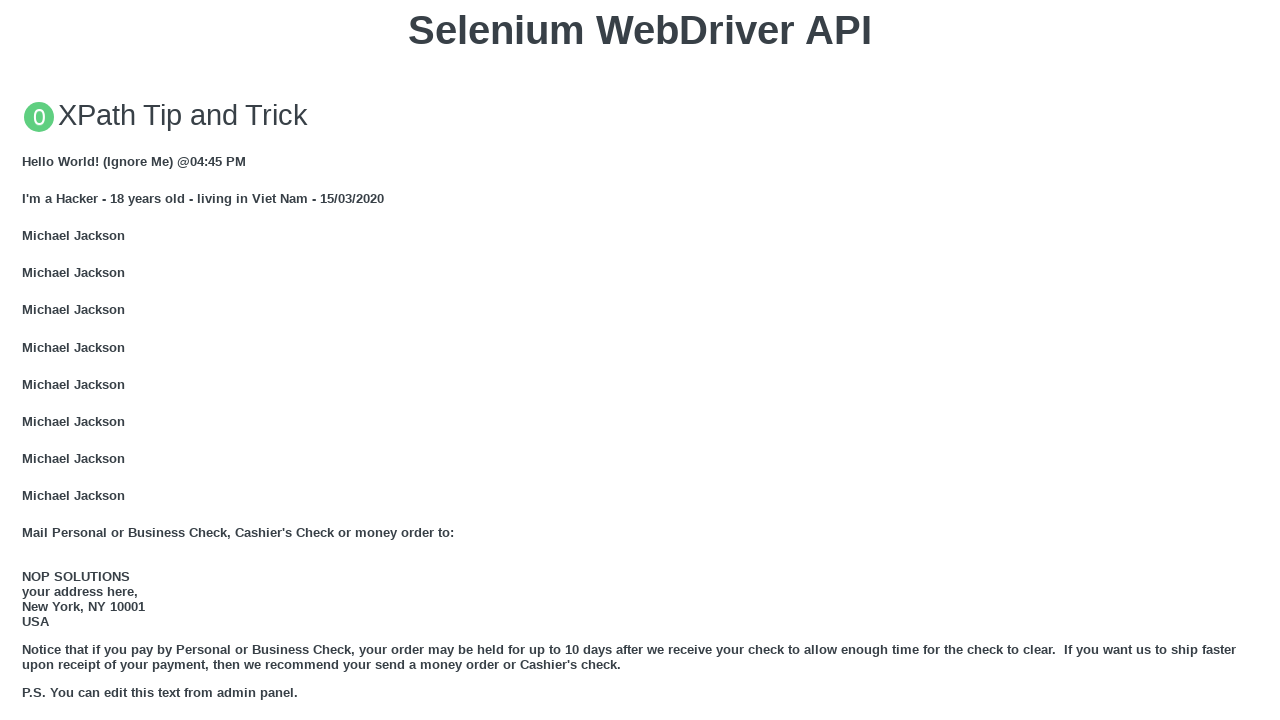

Clicked age under 18 radio button at (28, 360) on input#under_18
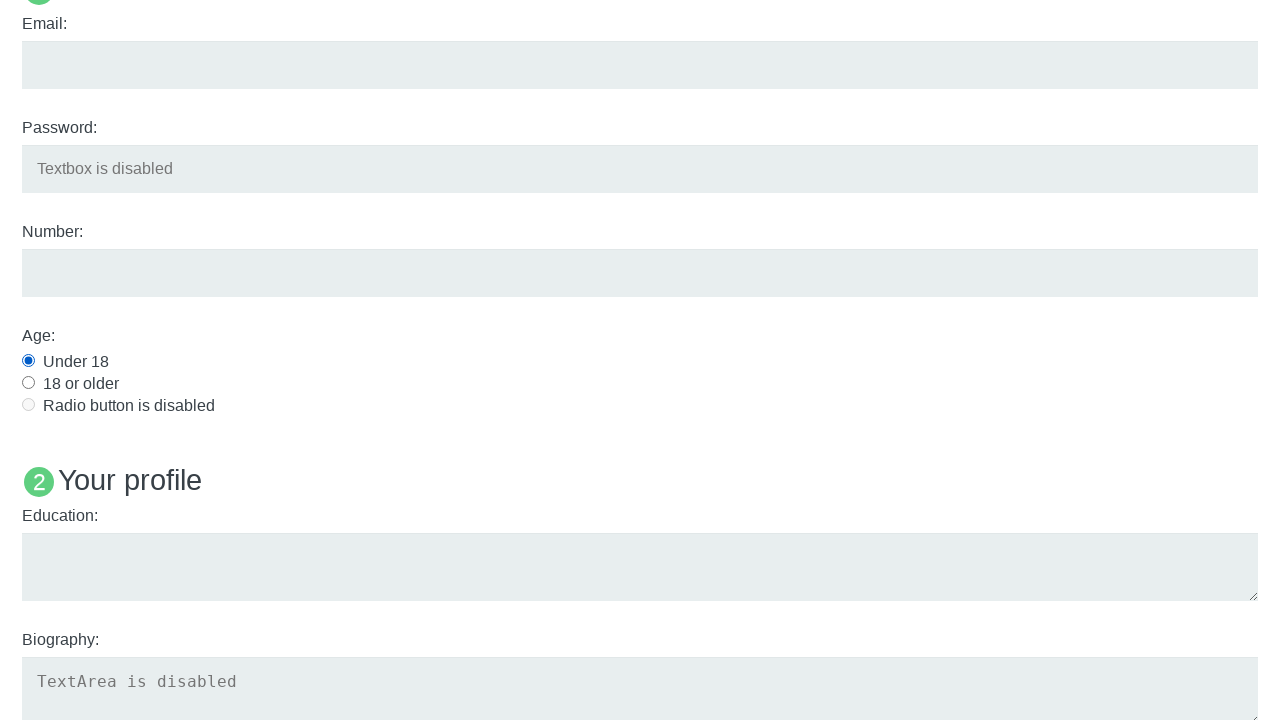

Verified age under 18 radio button is checked
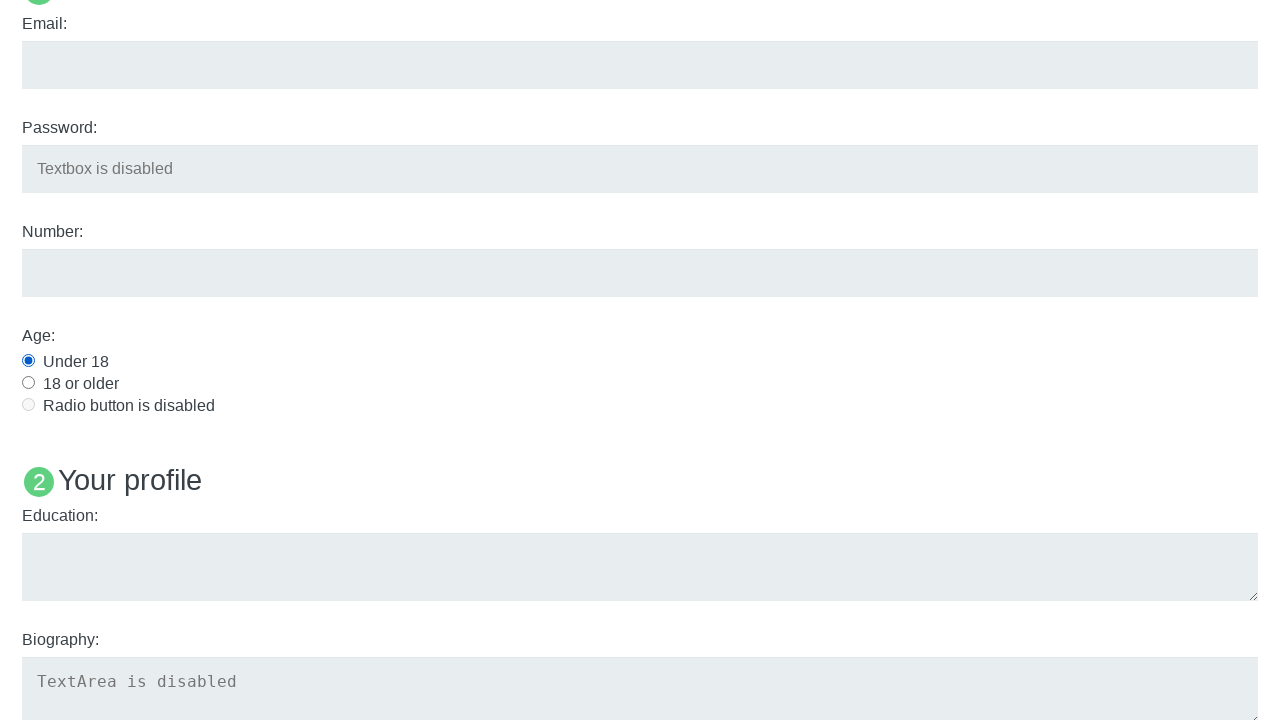

Clicked Java checkbox to select it at (28, 361) on input#java
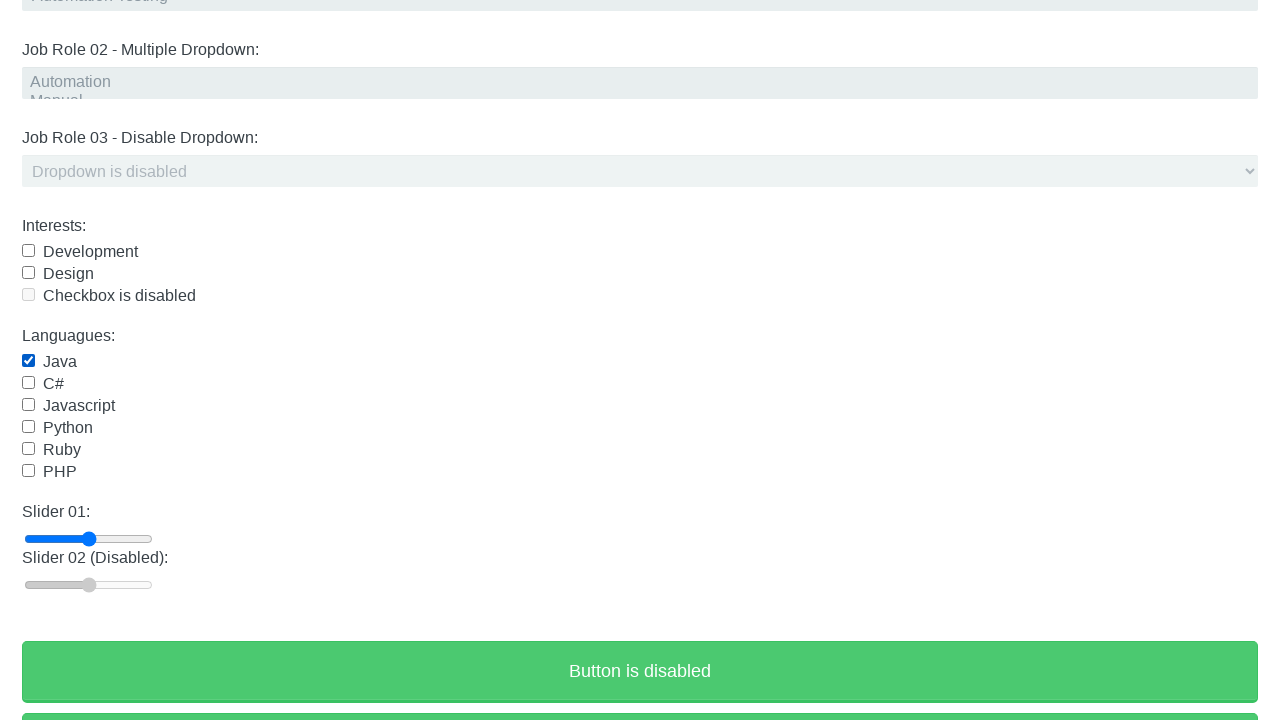

Verified Java checkbox is checked
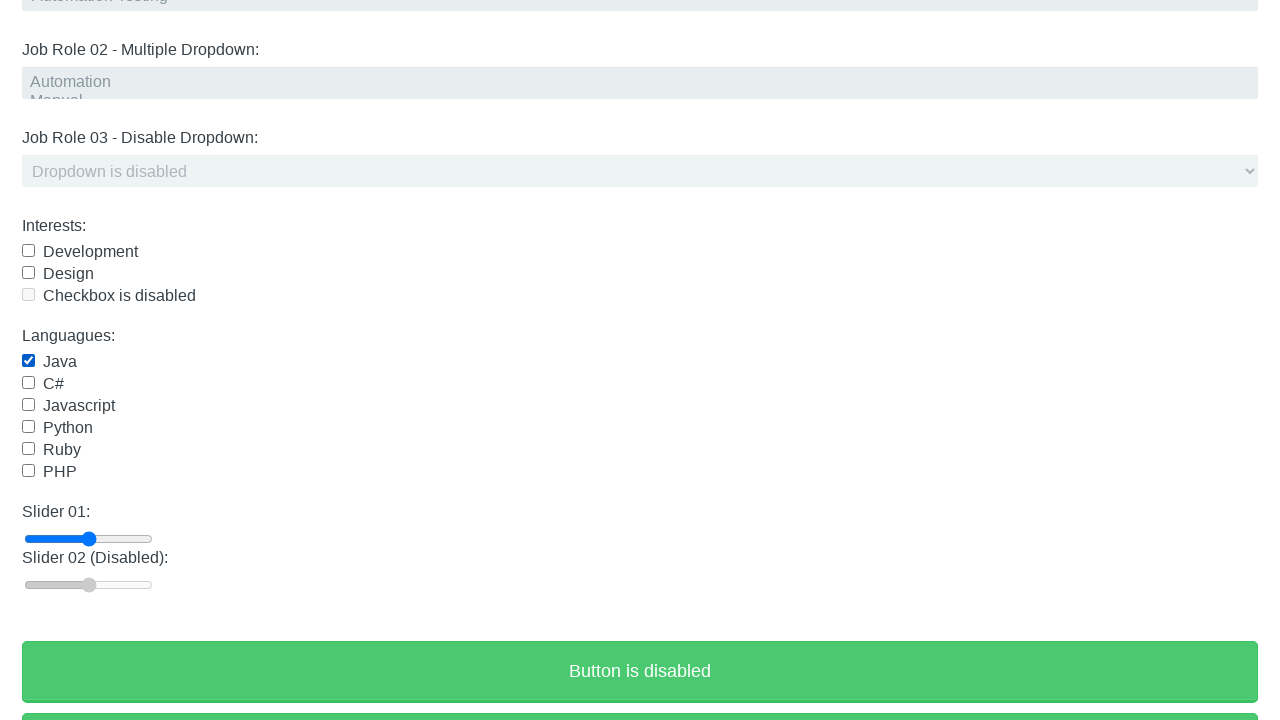

Clicked Java checkbox to uncheck it at (28, 361) on input#java
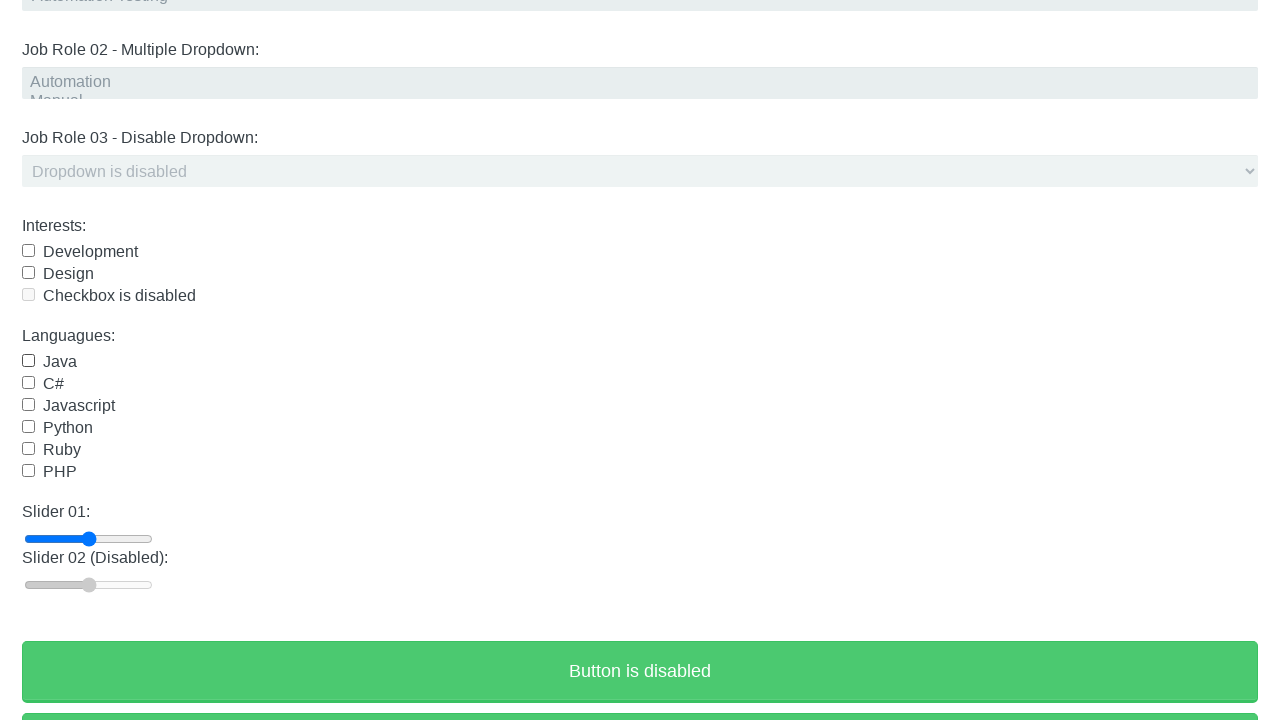

Verified Java checkbox is unchecked
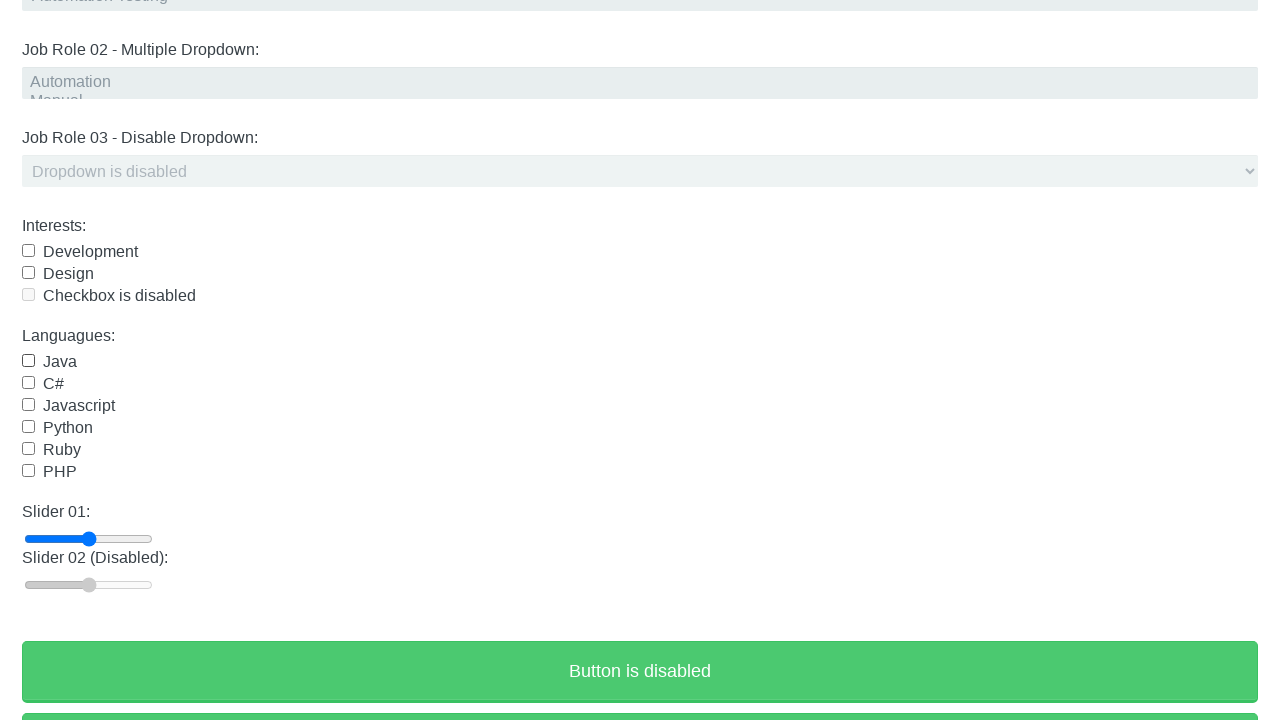

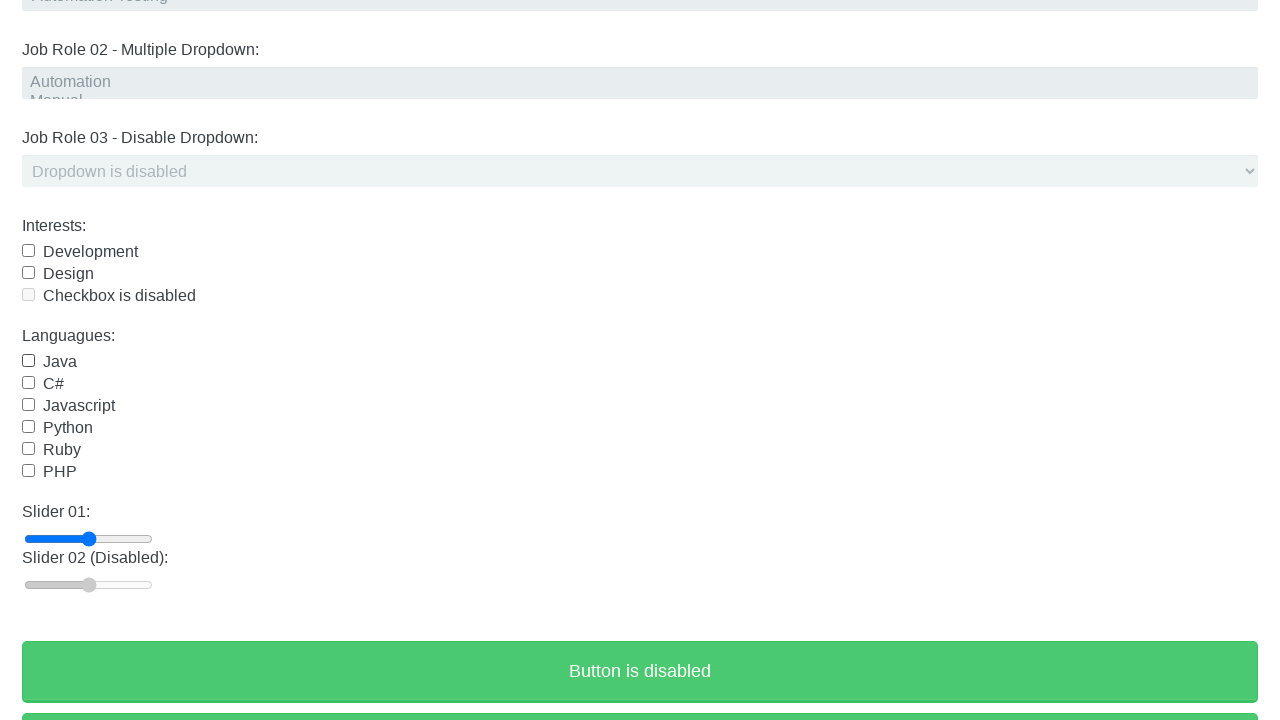